Tests clicking on the WebDriver documentation link on the Selenium homepage to navigate to the documentation page

Starting URL: https://www.selenium.dev/

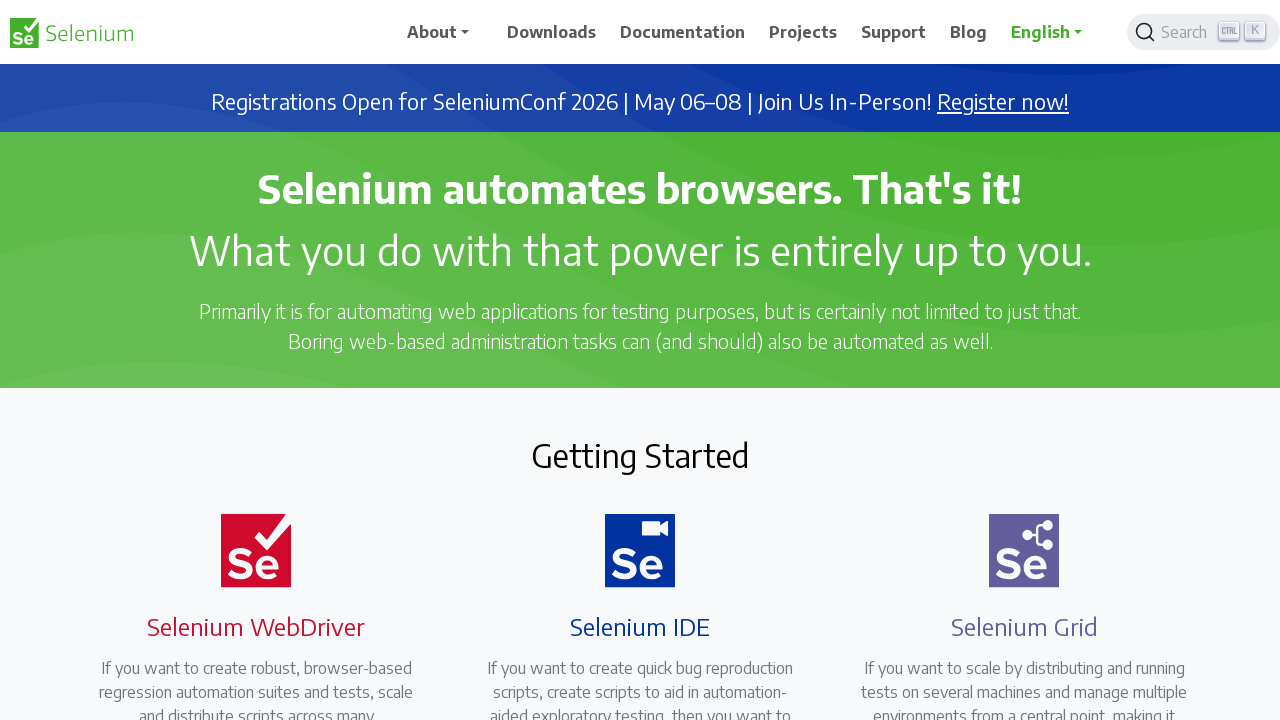

Clicked on the WebDriver documentation link to navigate to documentation page at (244, 360) on a[href='/documentation/webdriver/']
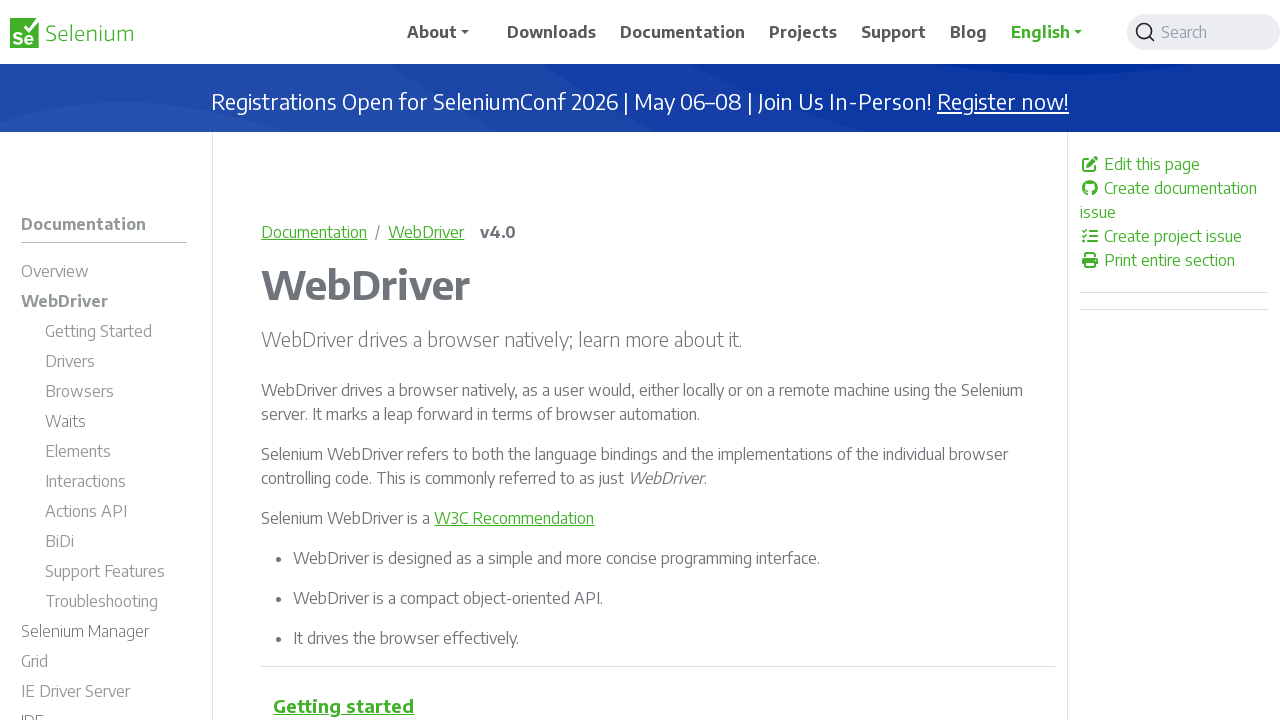

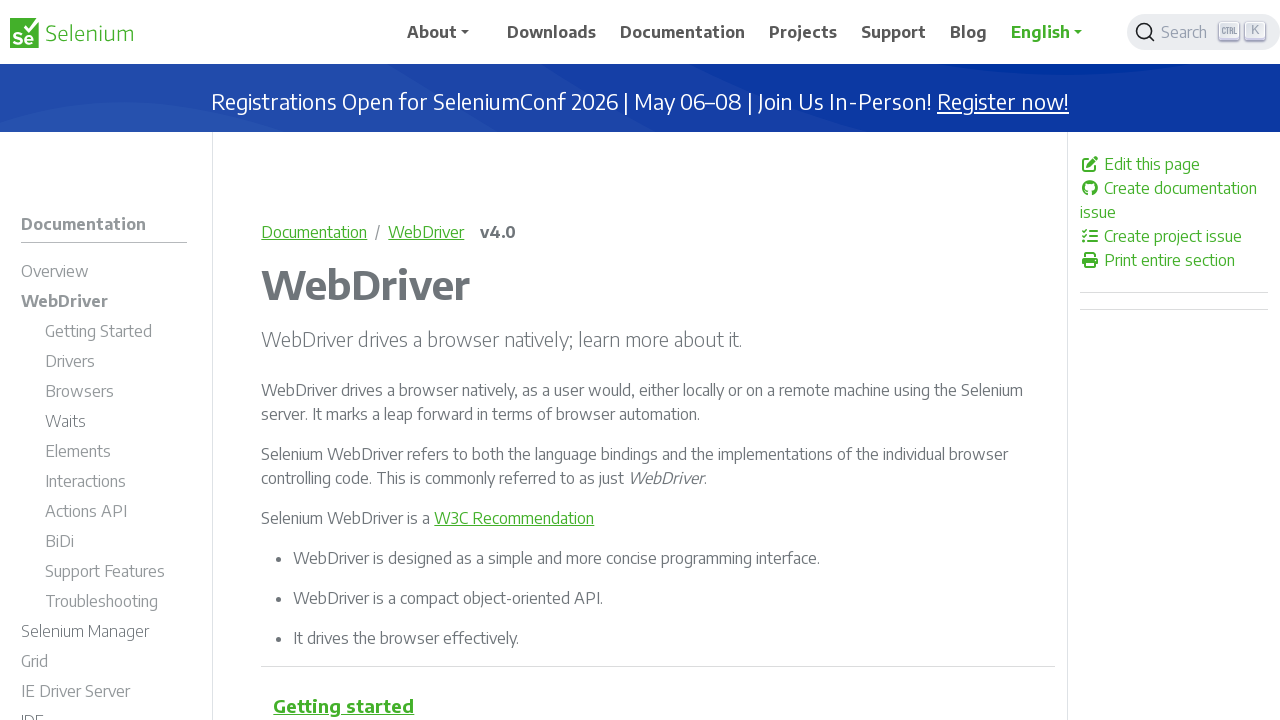